Tests alert handling, nested frames navigation, and modal dialogs on DemoQA including dismissing alerts, interacting with iframes, and opening/closing modals.

Starting URL: https://demoqa.com/alerts

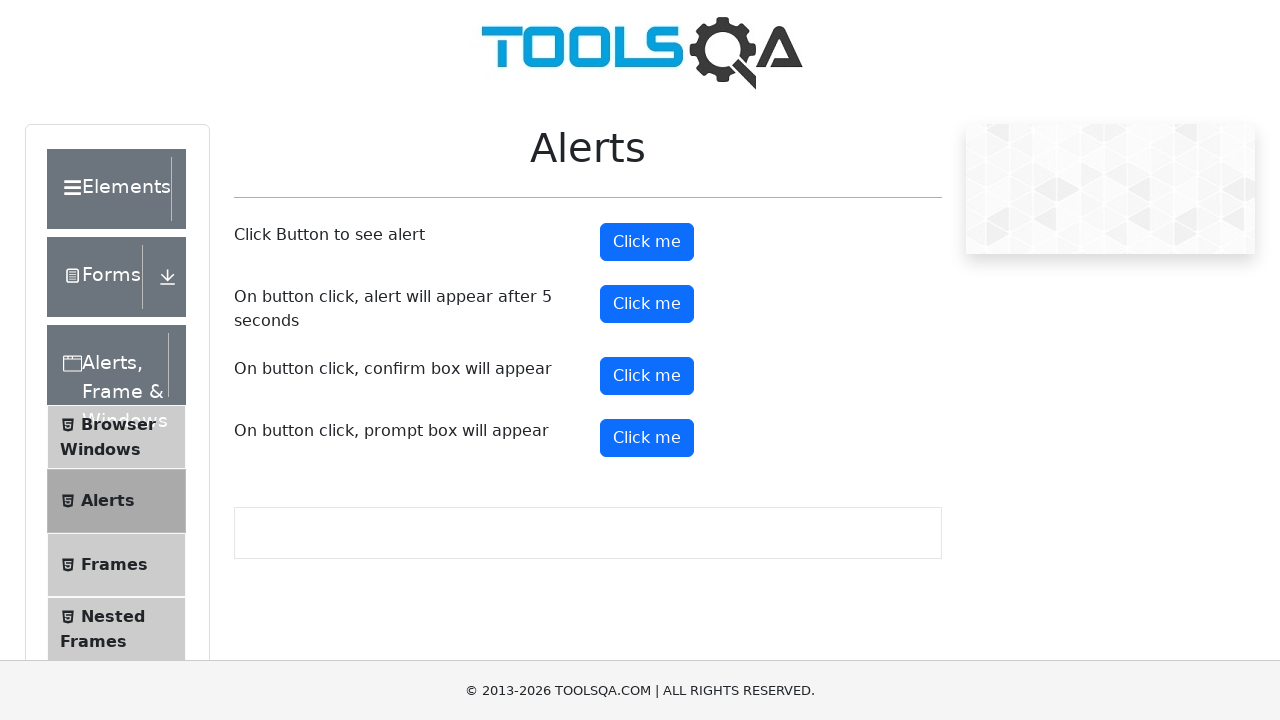

Clicked alert button and dismissed the alert dialog at (647, 242) on #alertButton
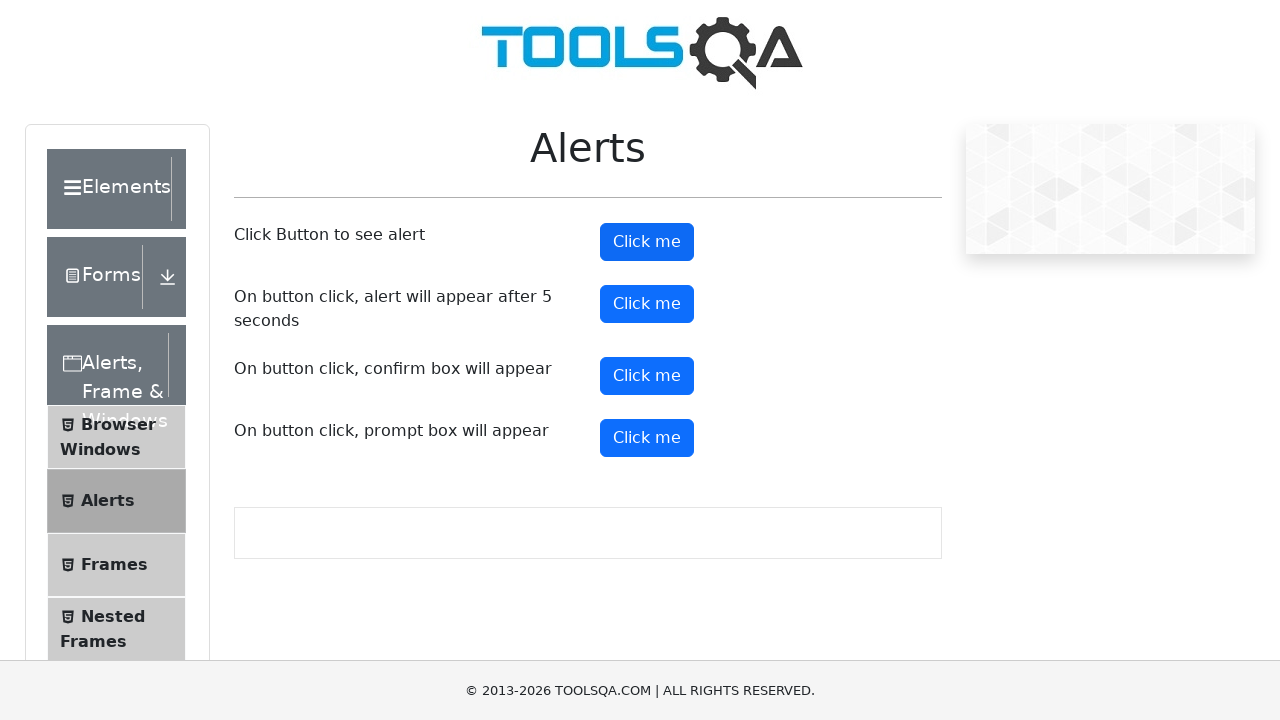

Clicked timer alert button at (647, 304) on #timerAlertButton
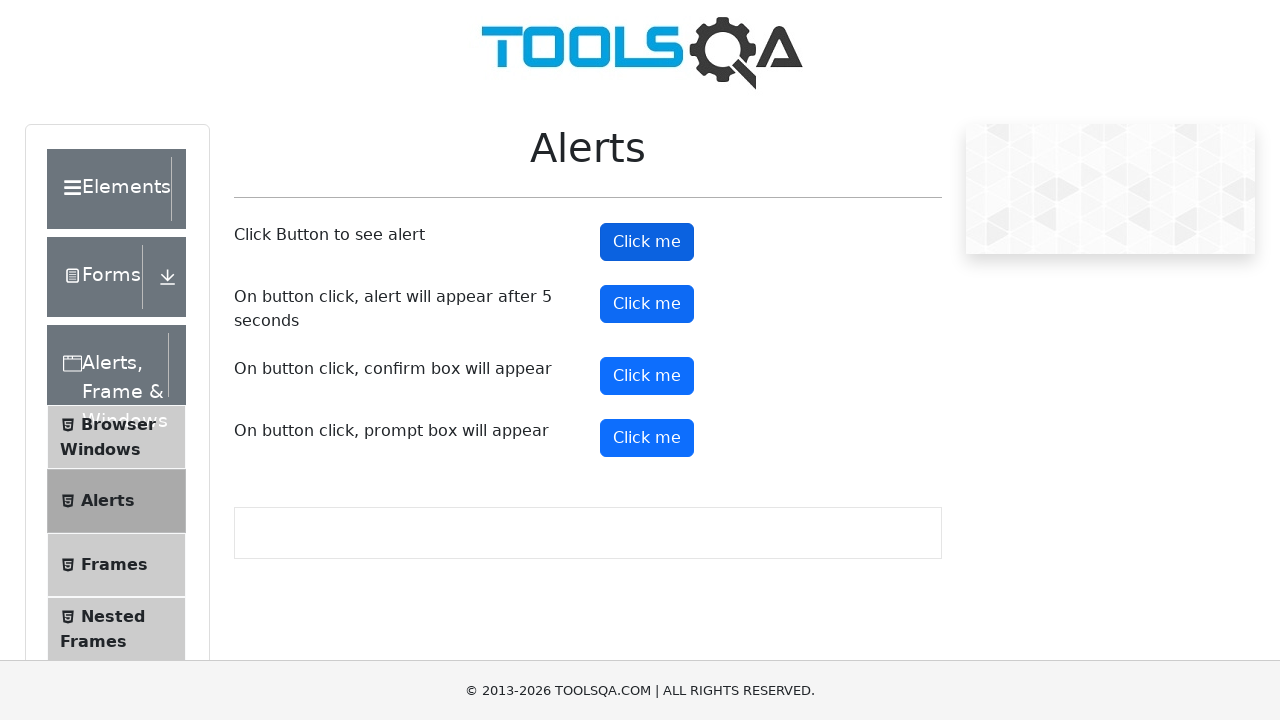

Clicked confirm button at (647, 376) on #confirmButton
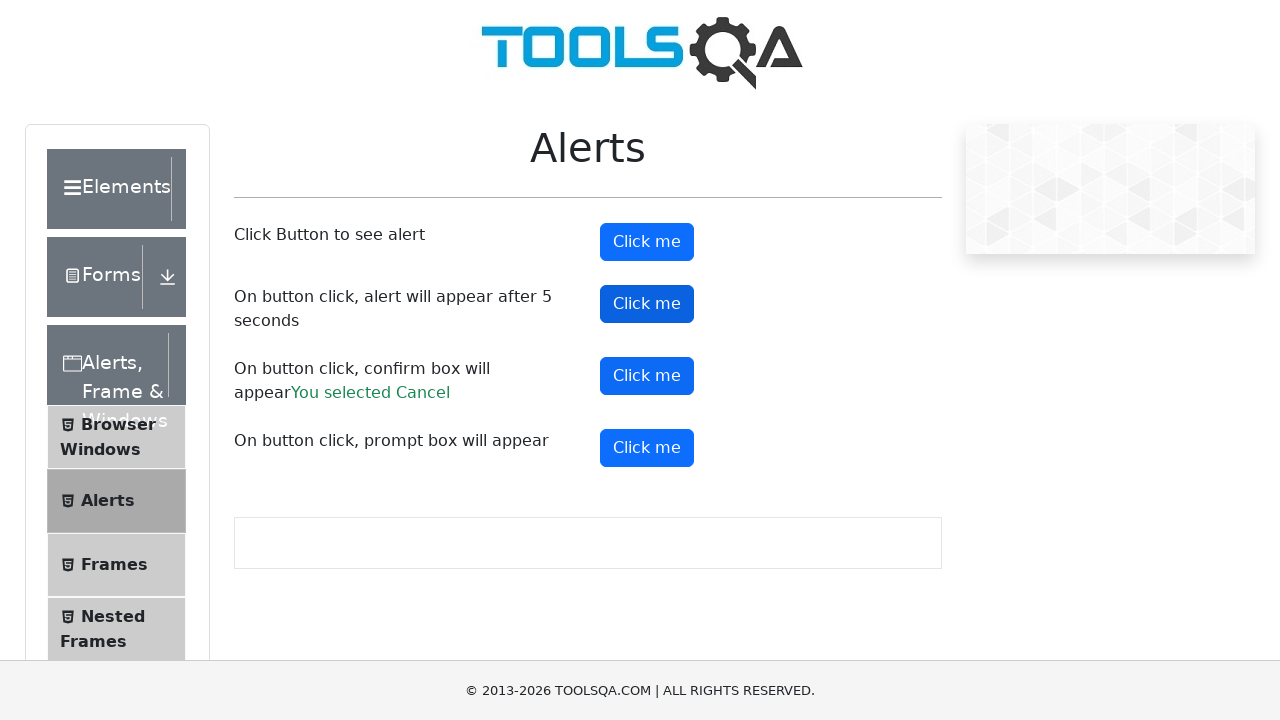

Navigated to Frames section at (114, 565) on internal:role=list >> #item-2 >> internal:text="Frames"i
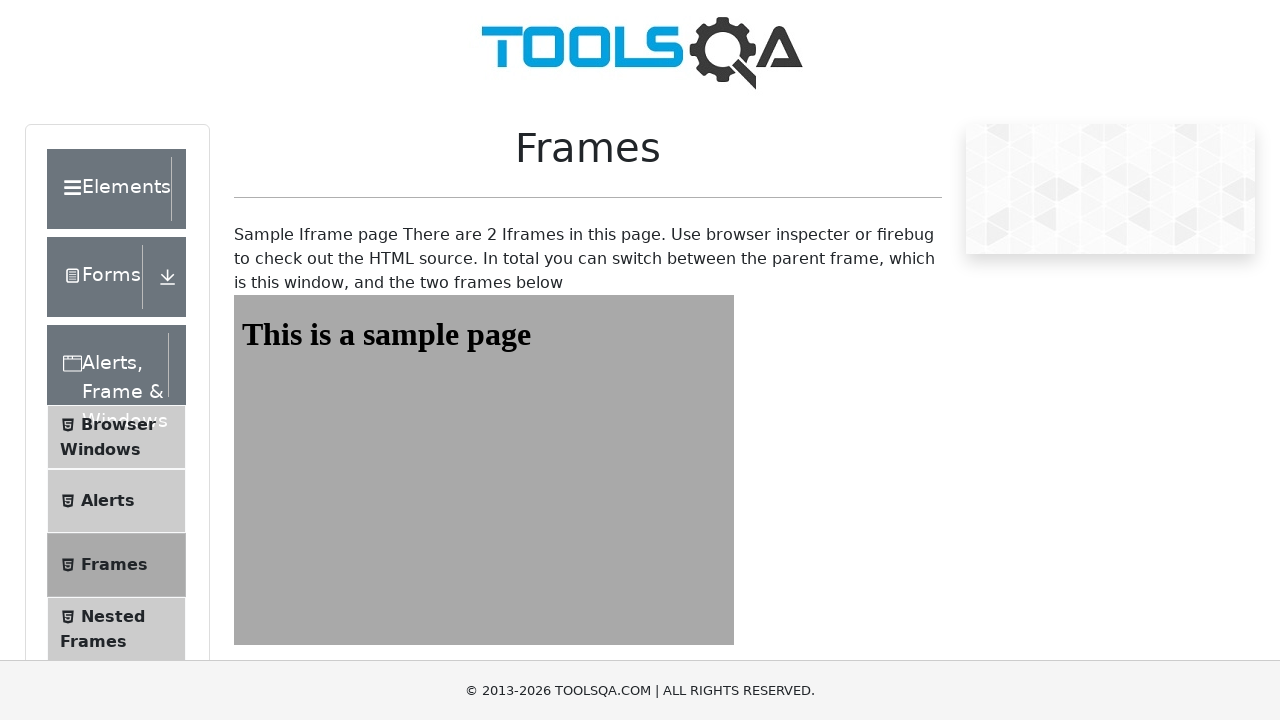

Navigated to Nested Frames at (116, 629) on internal:role=listitem >> internal:has-text="Nested Frames"i
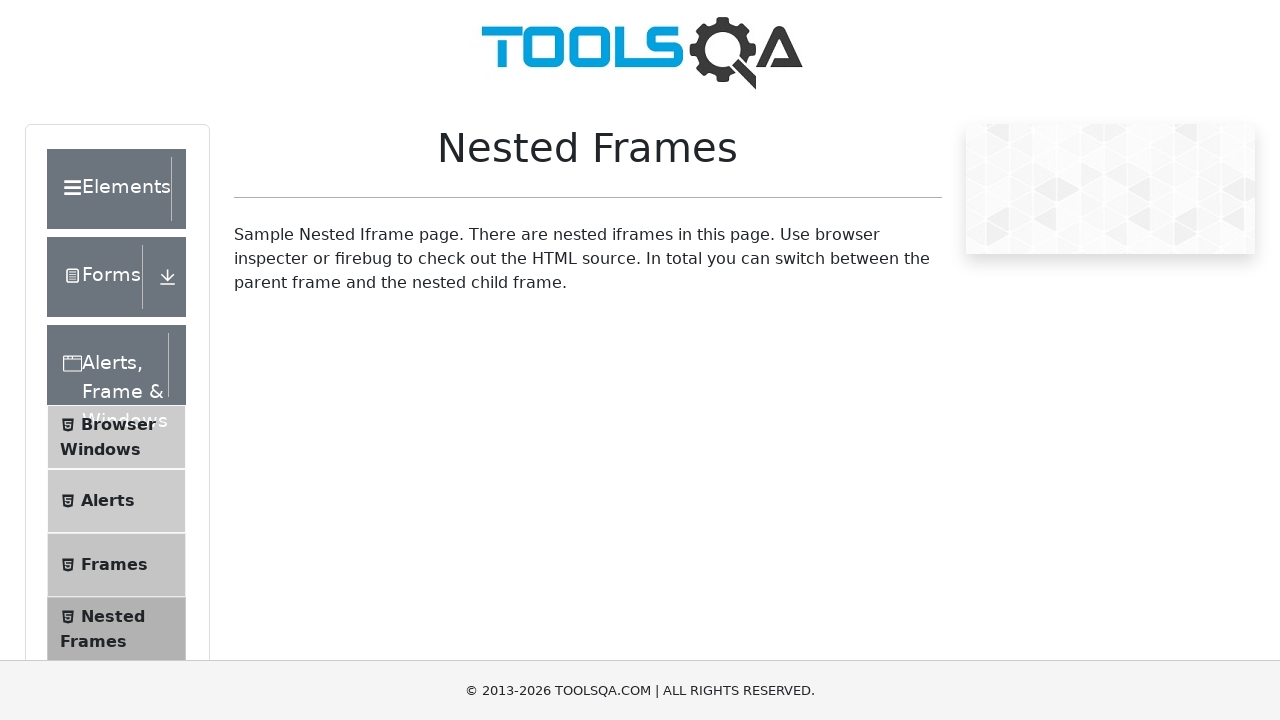

Clicked on Child Iframe text within nested frames at (478, 330) on #frame1 >> internal:control=enter-frame >> iframe >> internal:control=enter-fram
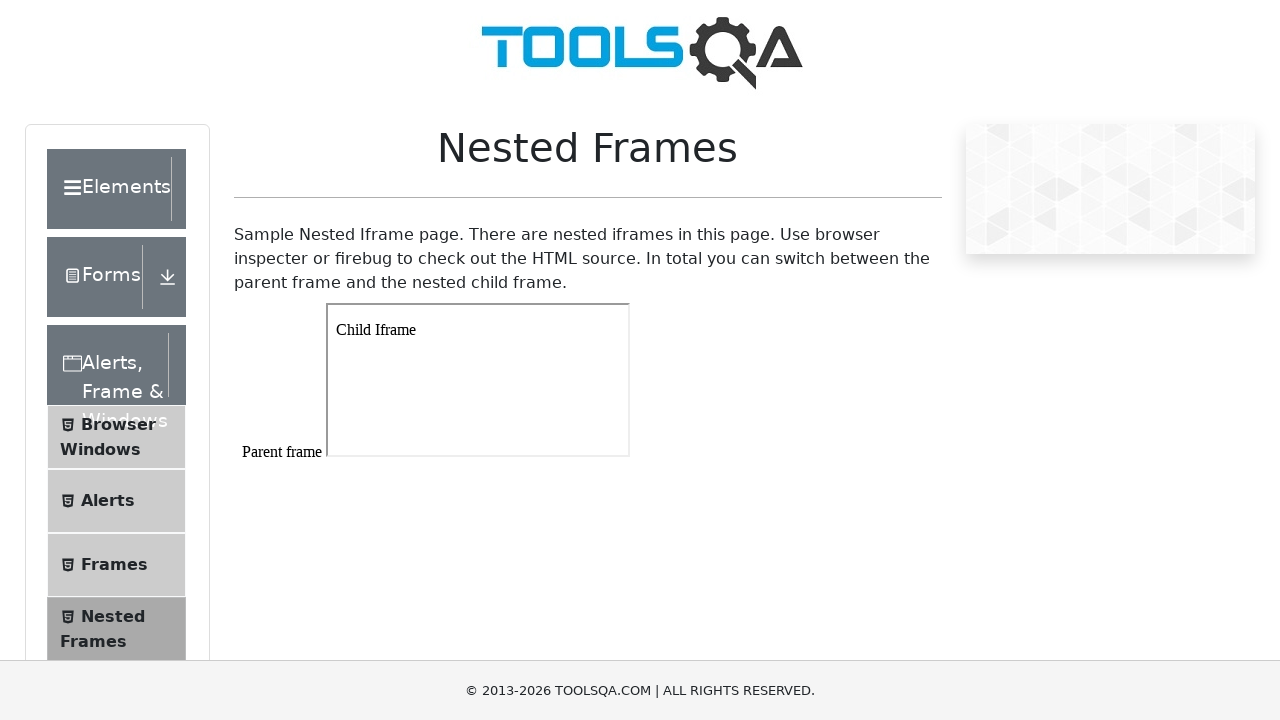

Clicked on html element in nested iframe at (478, 330) on #frame1 >> internal:control=enter-frame >> iframe >> internal:control=enter-fram
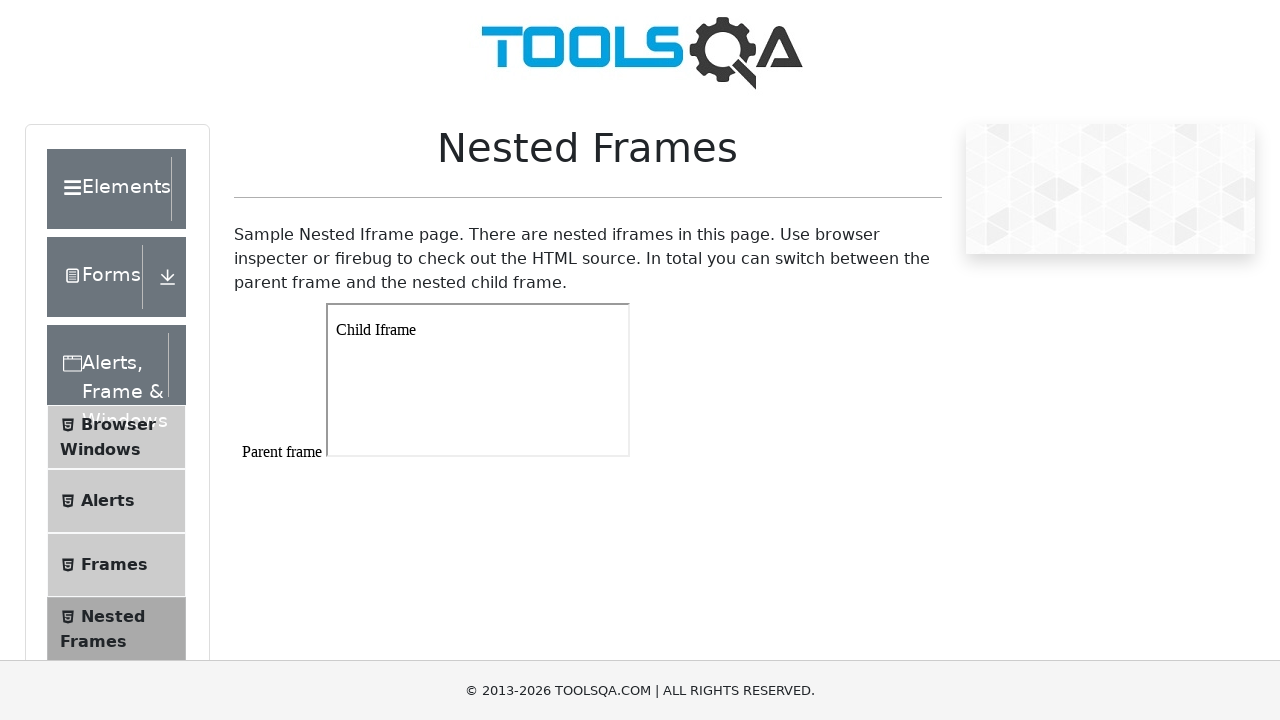

Clicked on Parent frame text (first click) at (484, 470) on #frame1 >> internal:control=enter-frame >> internal:text="Parent frame"i
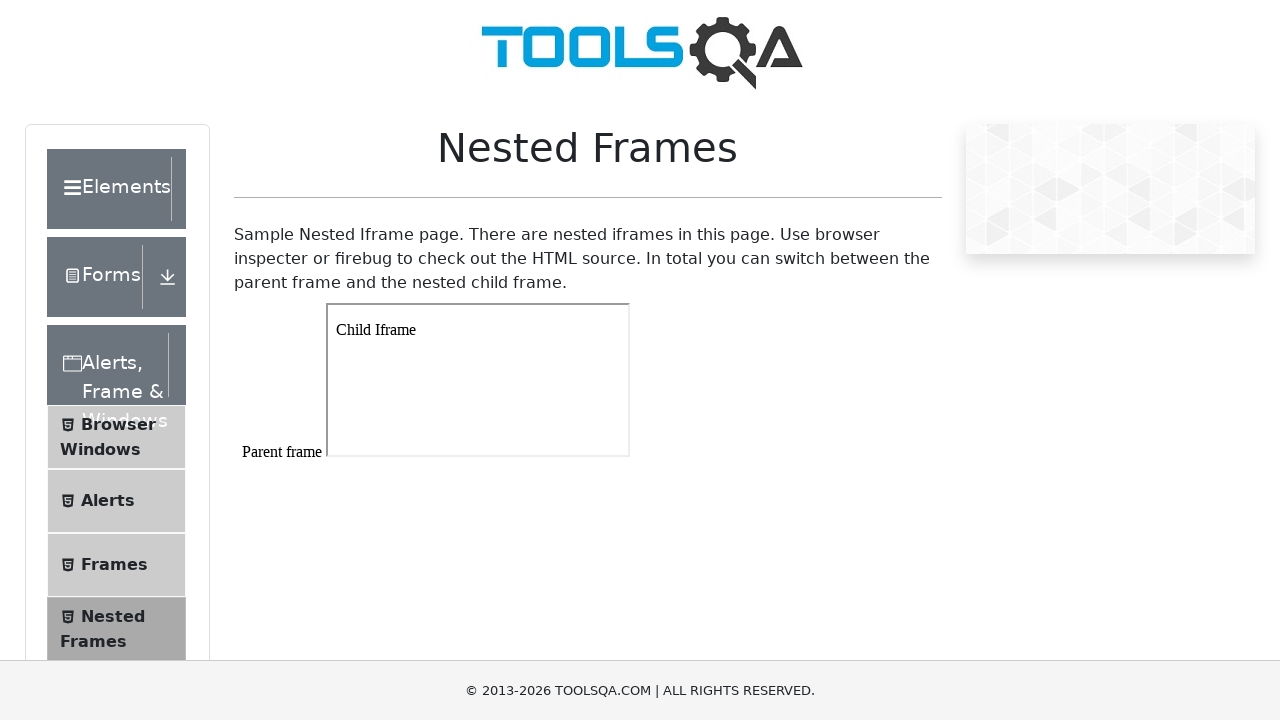

Clicked on Parent frame text (second click) at (484, 470) on #frame1 >> internal:control=enter-frame >> internal:text="Parent frame"i
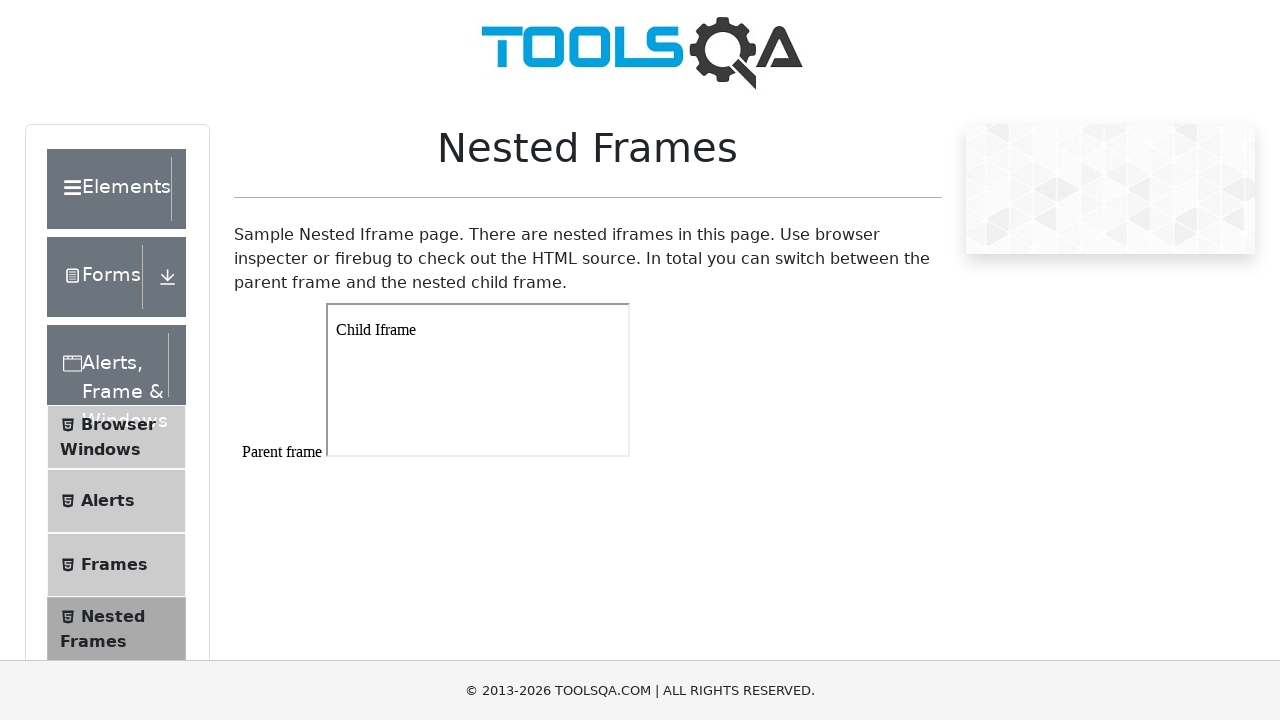

Navigated to Modal Dialogs section at (116, 360) on internal:role=listitem >> internal:has-text="Modal Dialogs"i
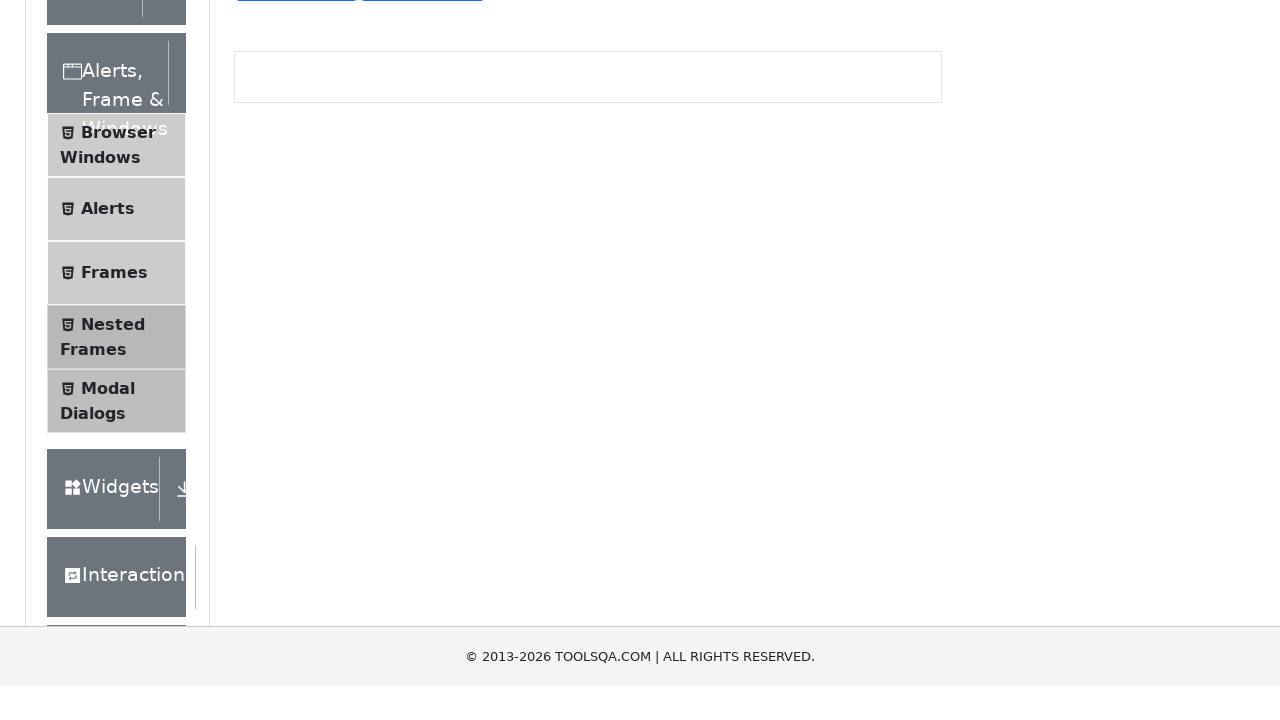

Opened small modal dialog at (296, 269) on internal:role=button[name="Small modal"i]
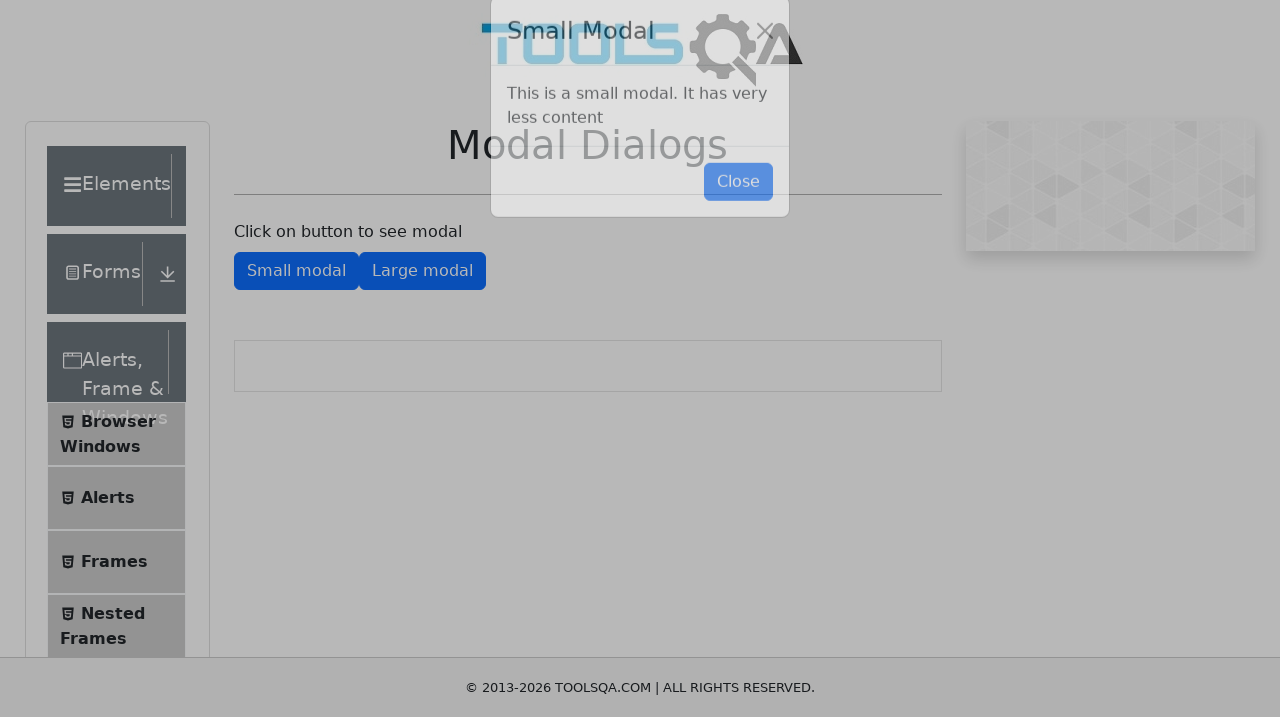

Closed small modal dialog at (738, 214) on #closeSmallModal
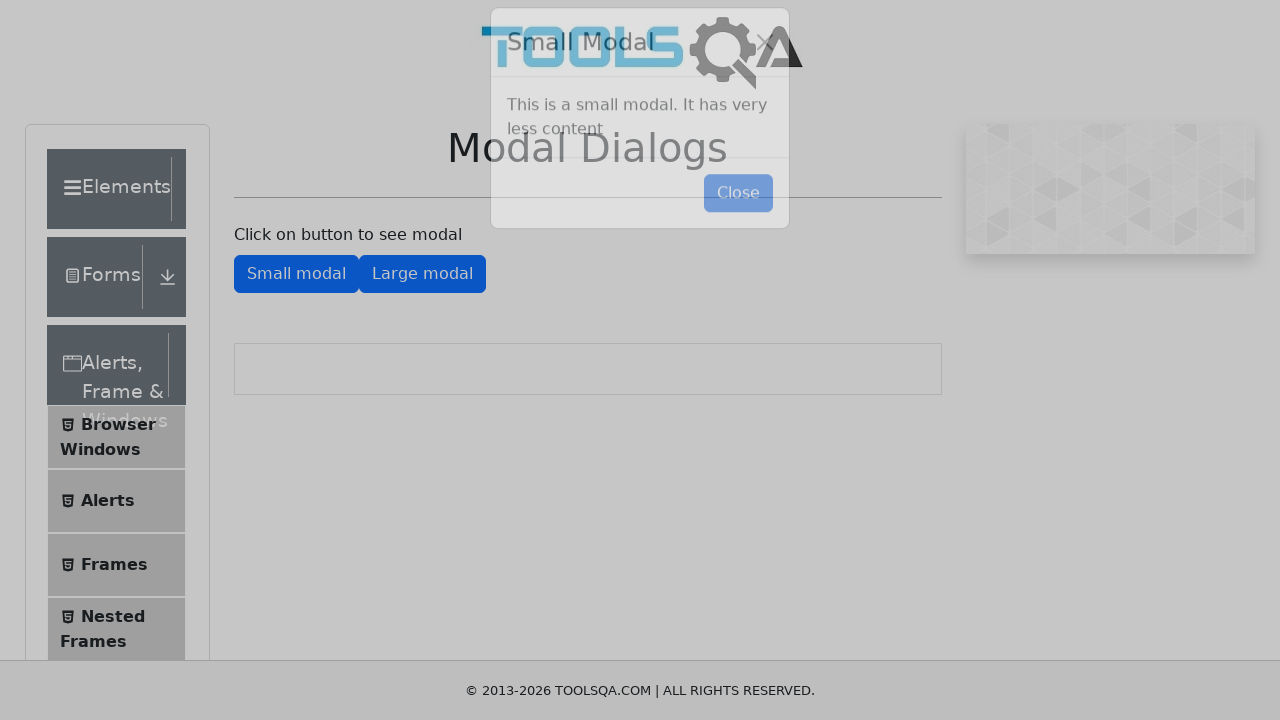

Opened large modal dialog at (422, 274) on internal:role=button[name="Large modal"i]
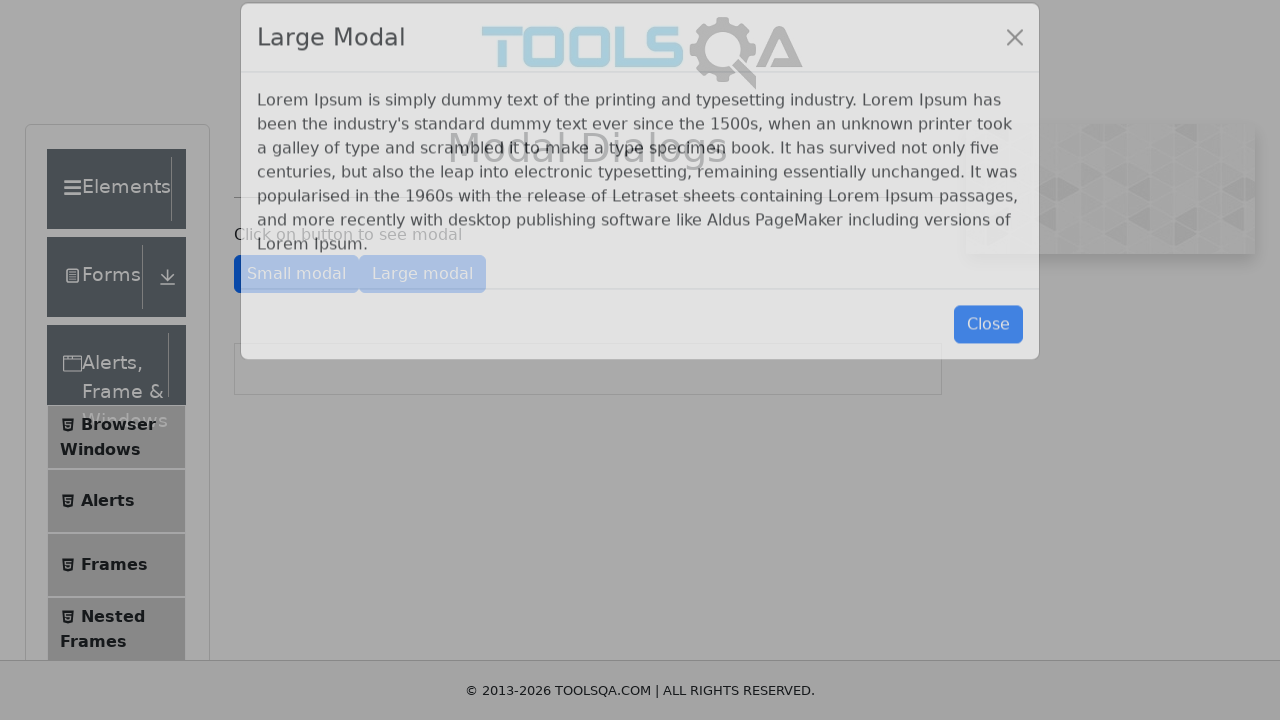

Closed large modal dialog at (988, 350) on #closeLargeModal
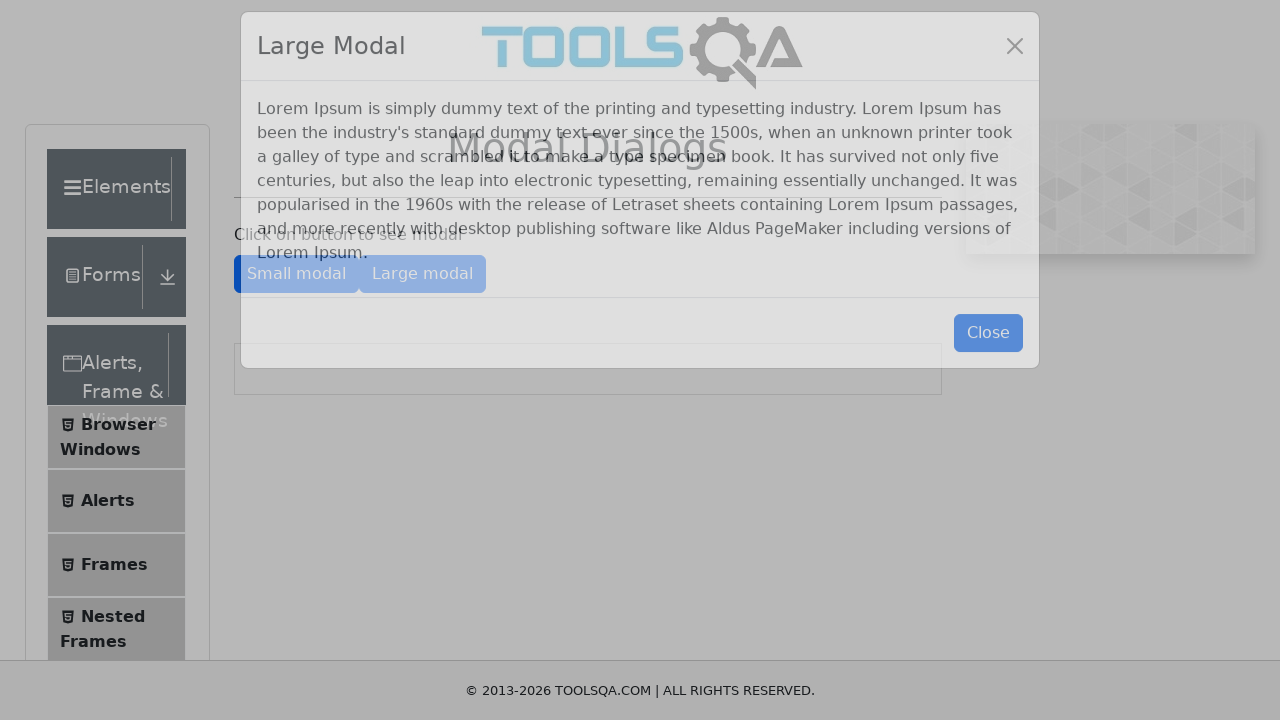

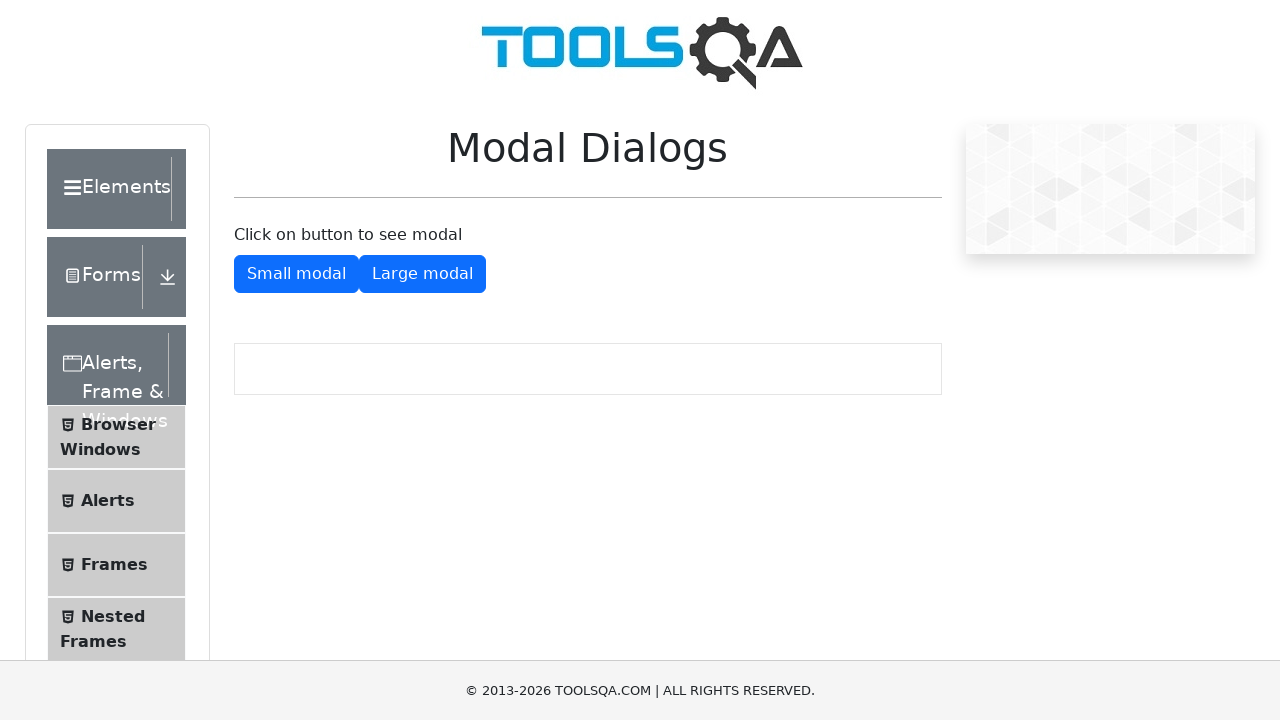